Tests the username field with numbers only, length 10.

Starting URL: https://buggy.justtestit.org/register

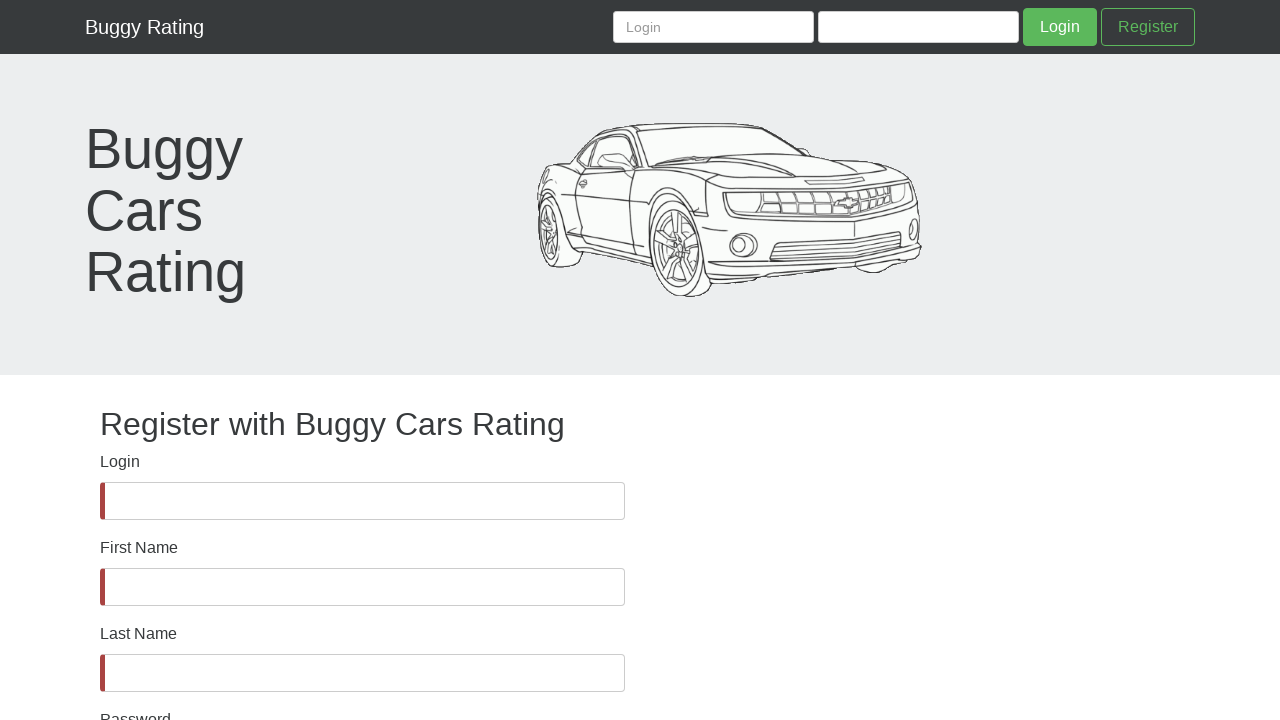

Username field selector loaded
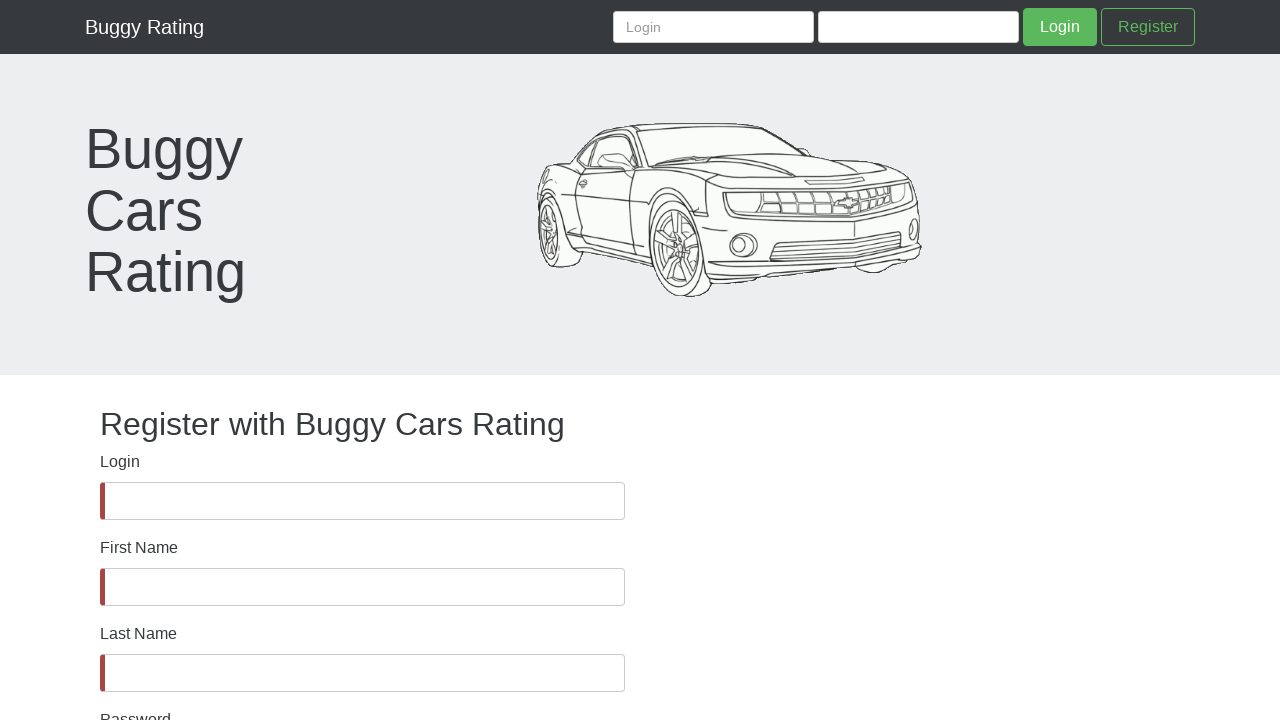

Username field is visible
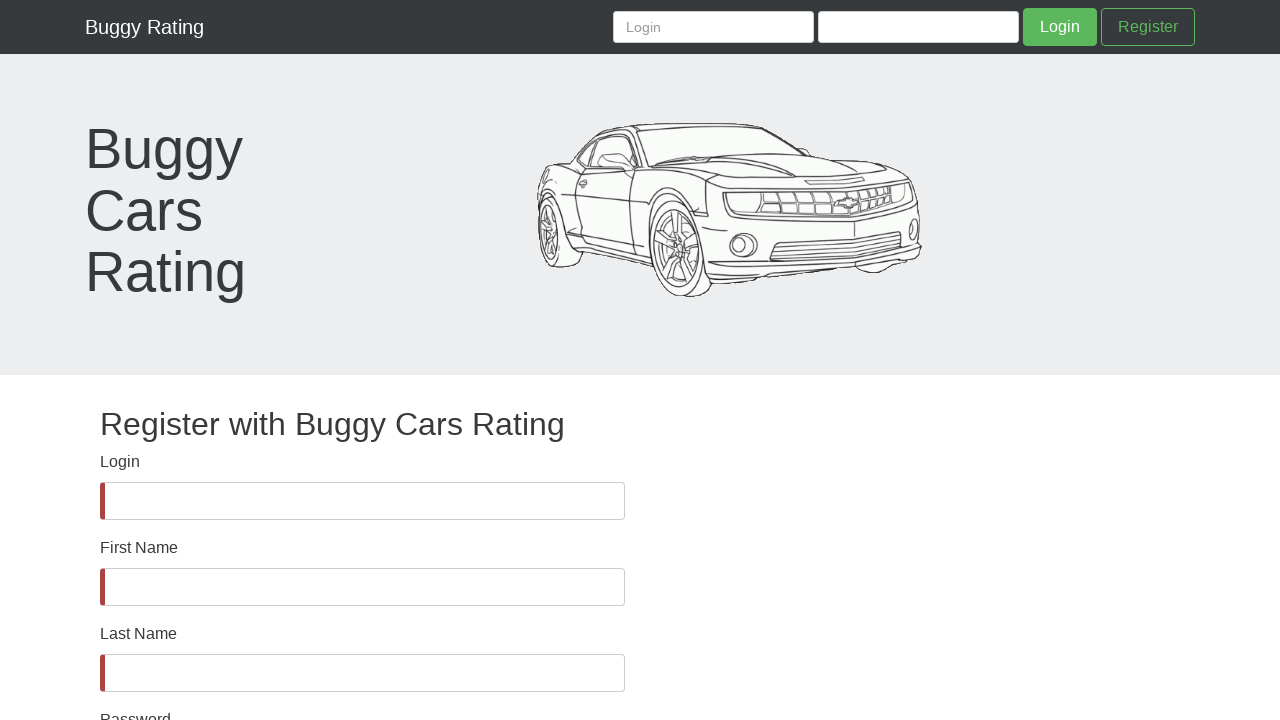

Filled username field with 10-digit number '5363723489' on #username
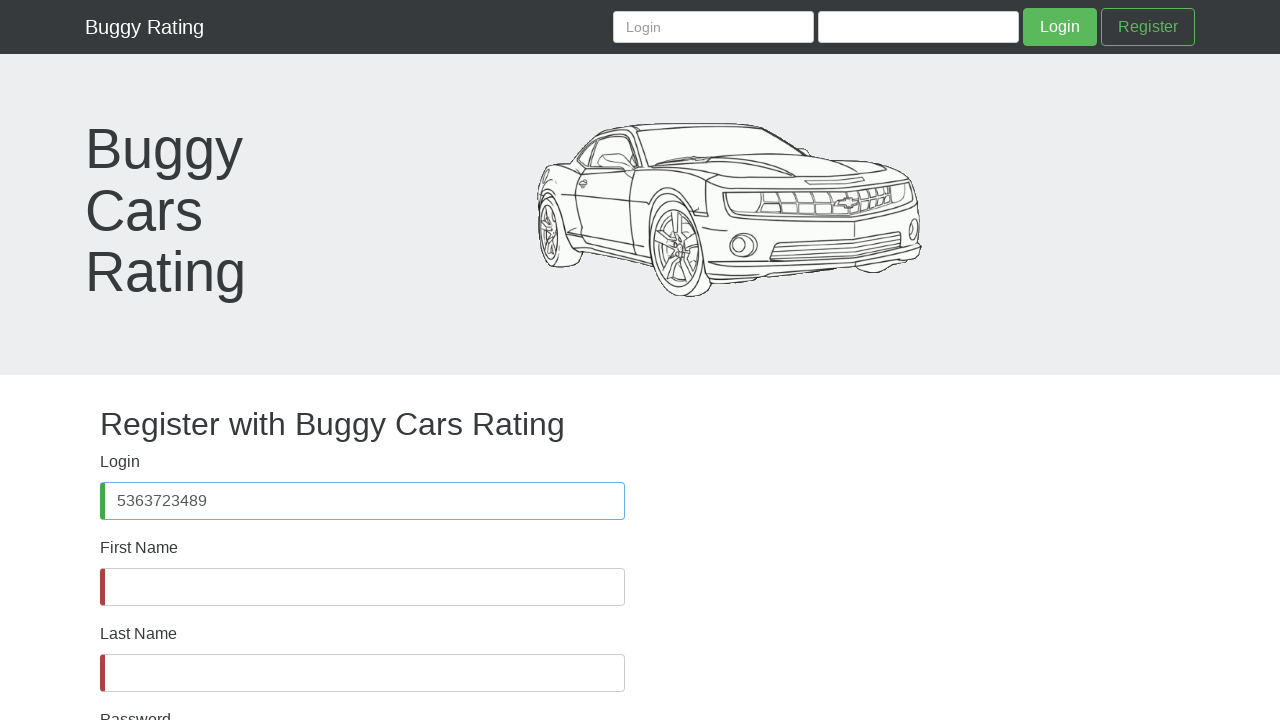

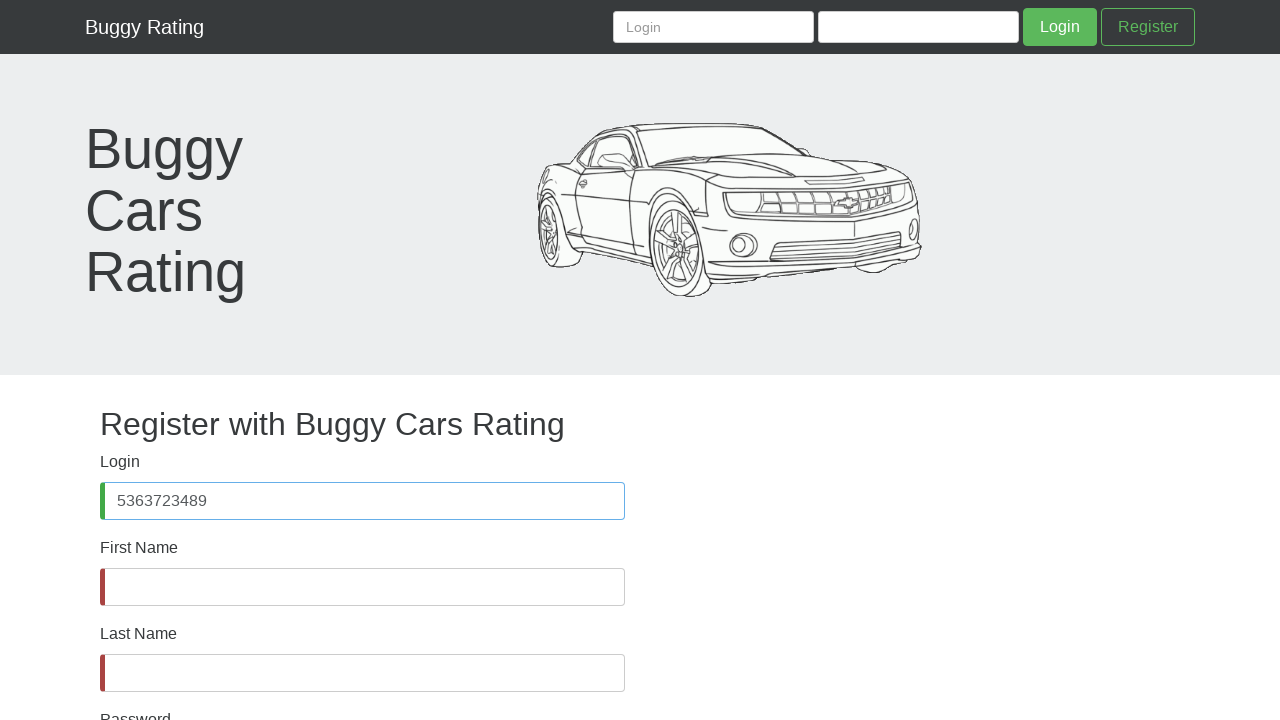